Tests right-click context menu functionality by right-clicking an element, hovering over a menu option, and clicking it

Starting URL: http://swisnl.github.io/jQuery-contextMenu/demo.html

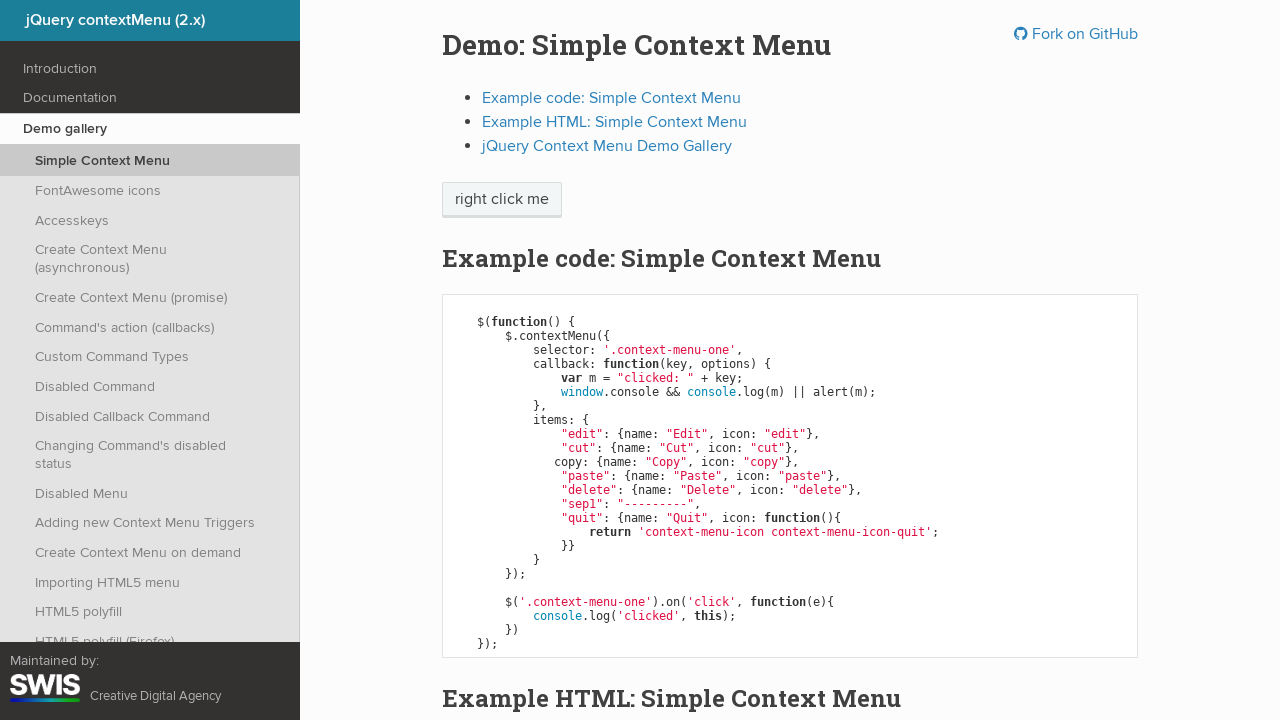

Right-clicked on 'right click me' element to open context menu at (502, 200) on //span[text()='right click me']
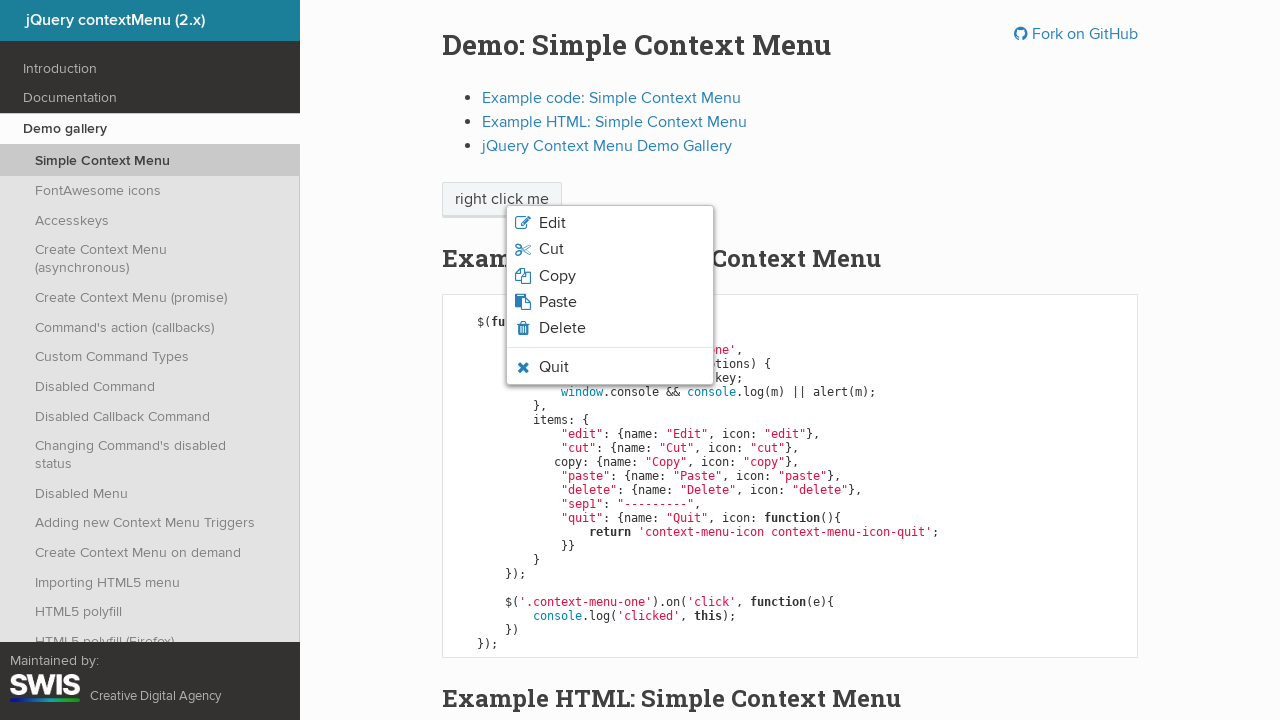

Hovered over 'Quit' menu item in context menu at (610, 367) on xpath=//li[contains(@class,'context-menu-icon-quit')]
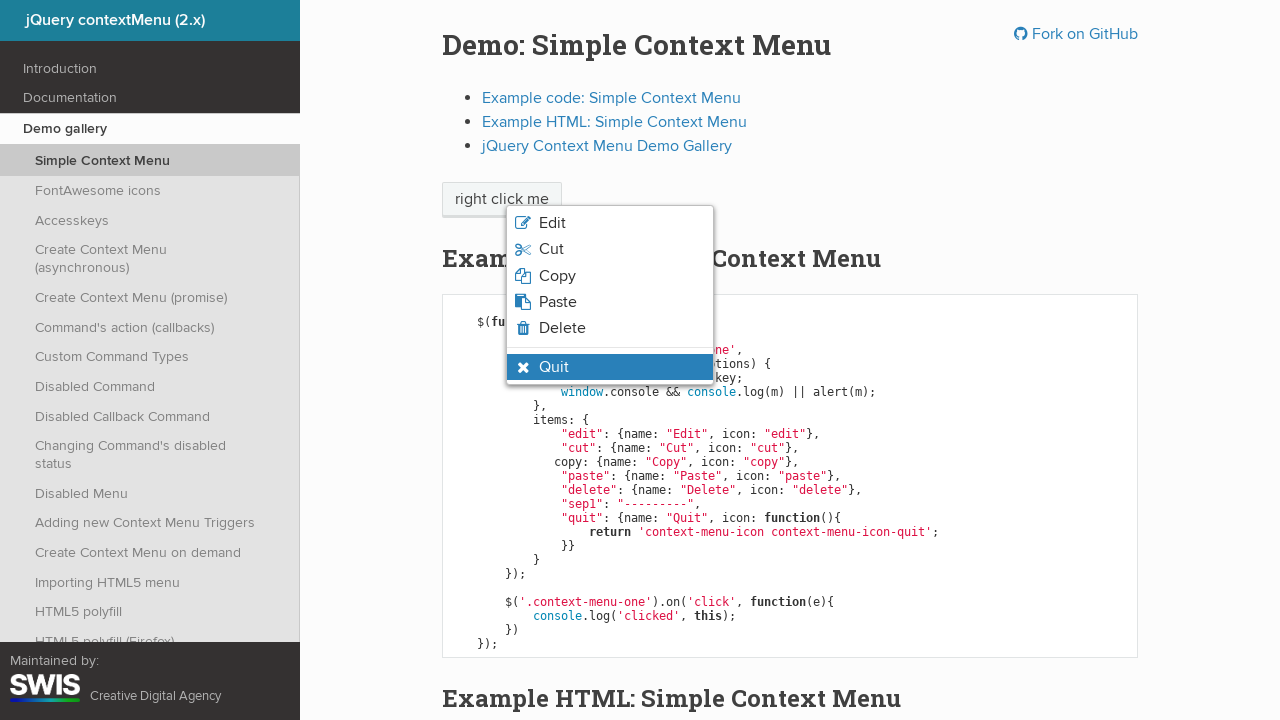

Verified 'Quit' menu item has hover state applied
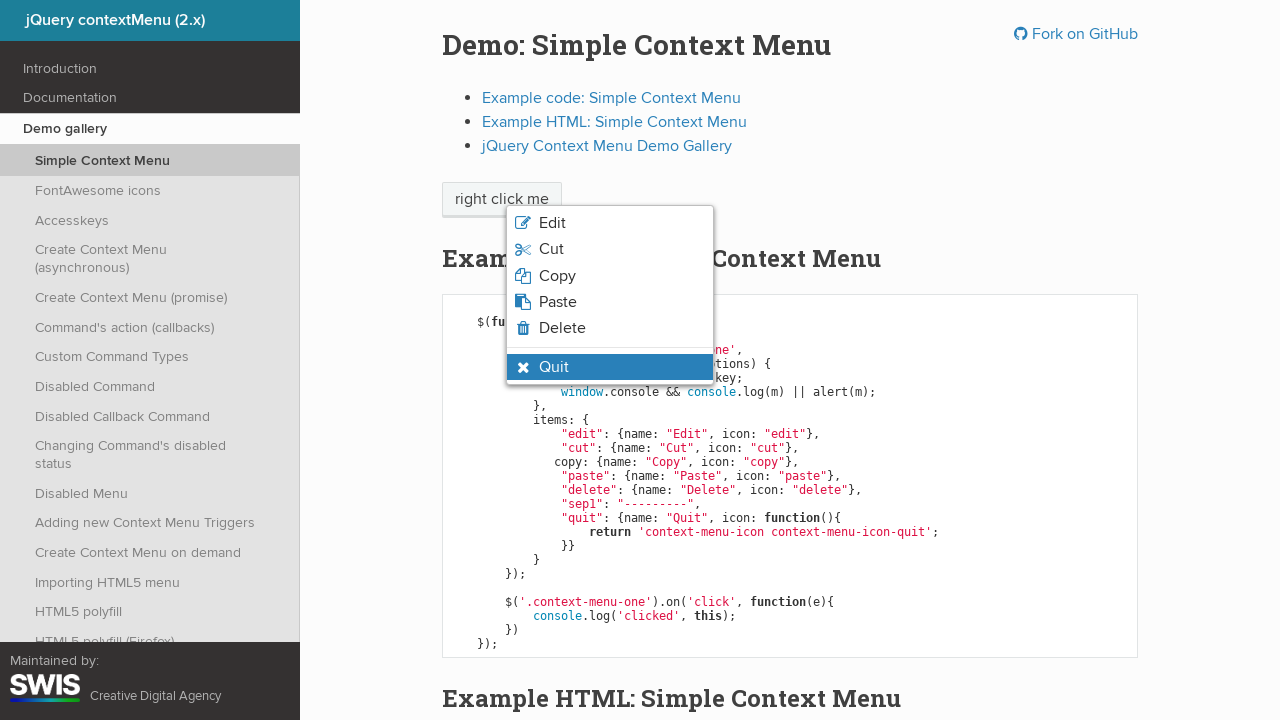

Clicked on 'Quit' menu item at (610, 367) on xpath=//li[contains(@class,'context-menu-icon-quit')]
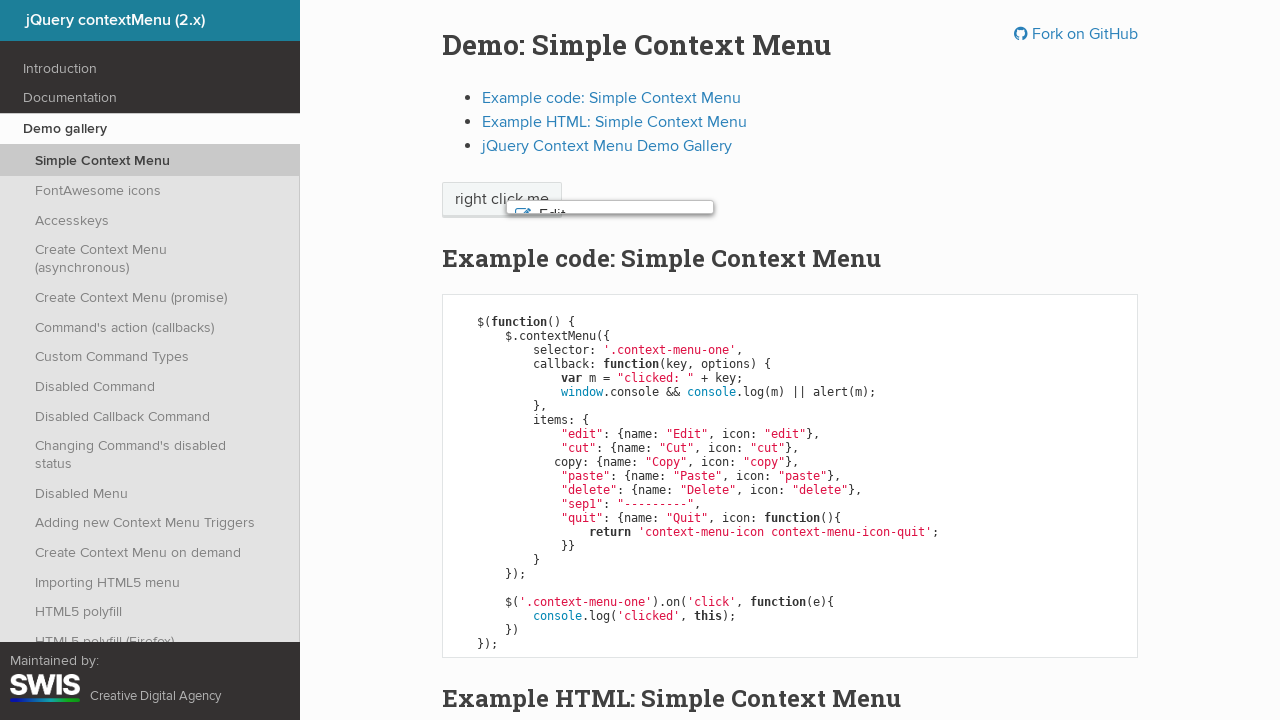

Alert dialog accepted
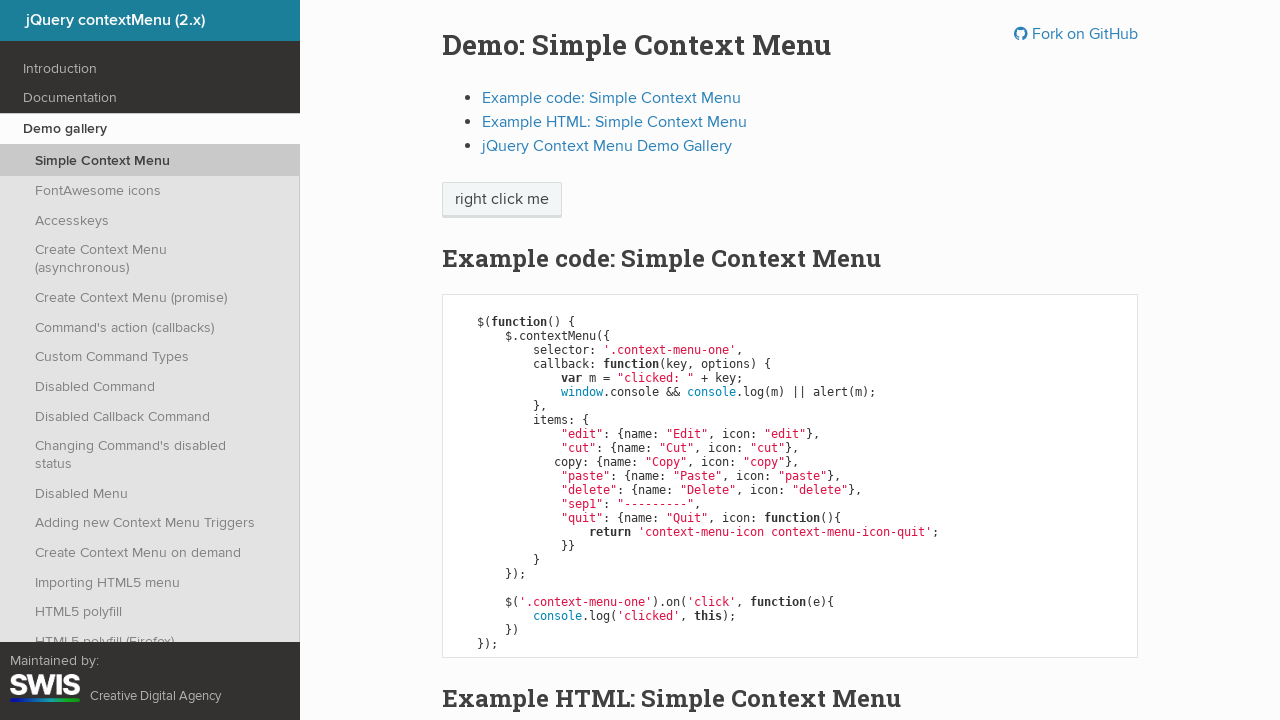

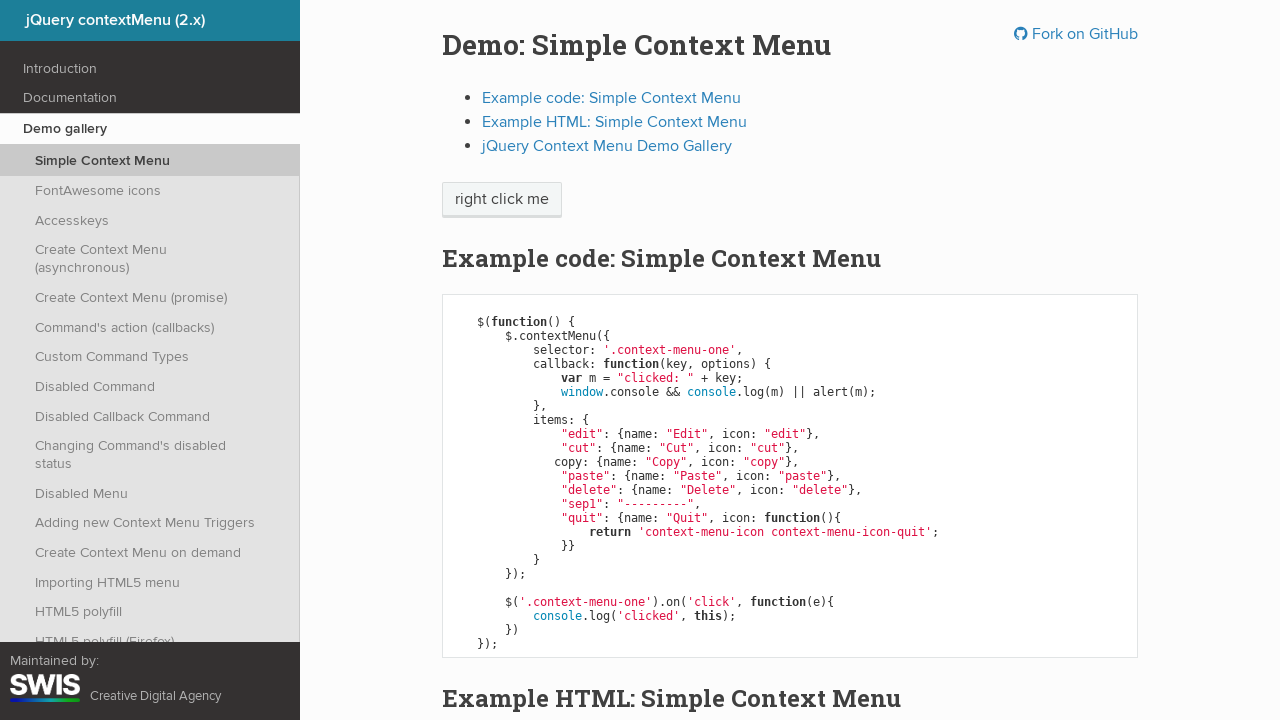